Tests confirmation alert by triggering it and accepting the dialog

Starting URL: https://demoqa.com/alerts

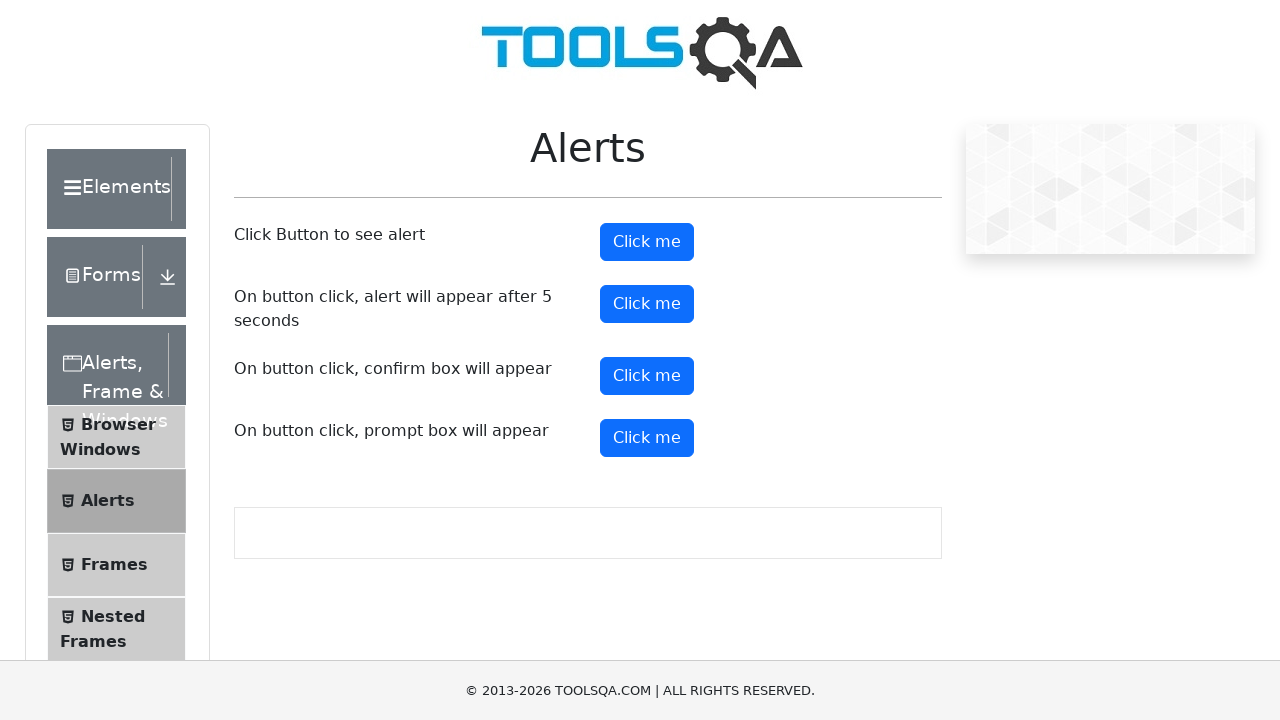

Set up dialog handler to accept confirmation alerts
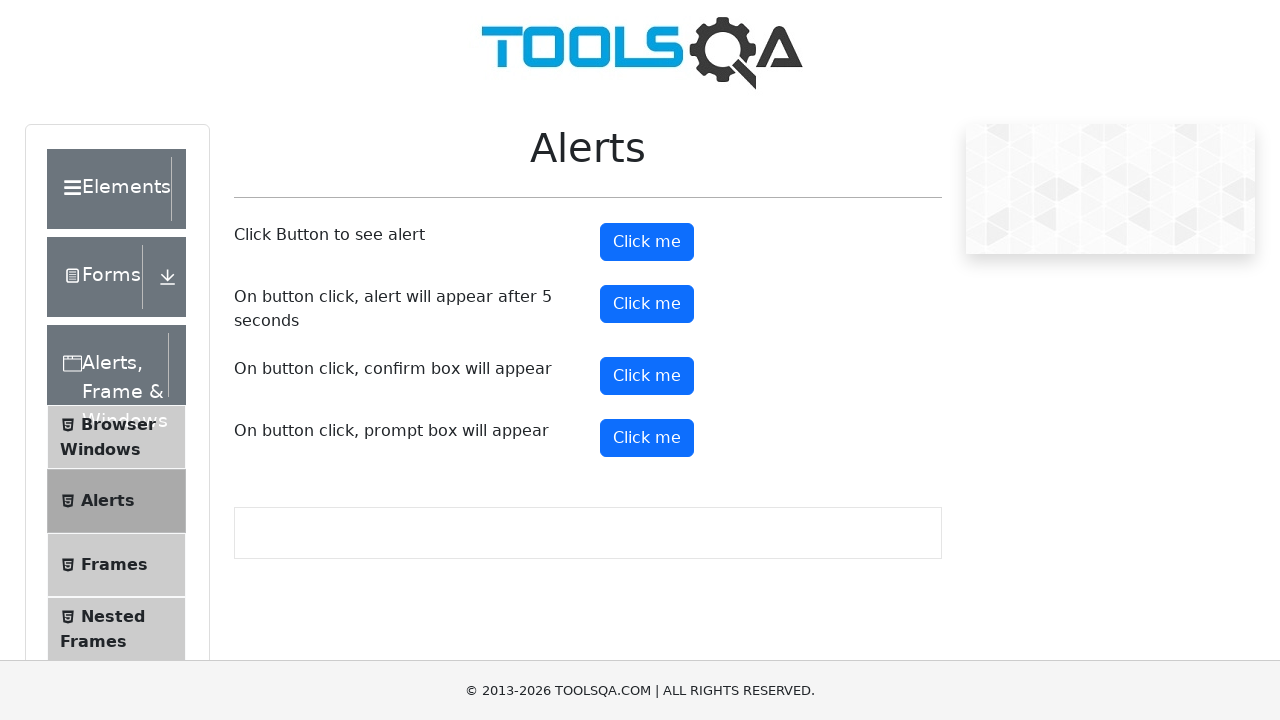

Triggered confirmation alert by clicking confirmButton via JavaScript
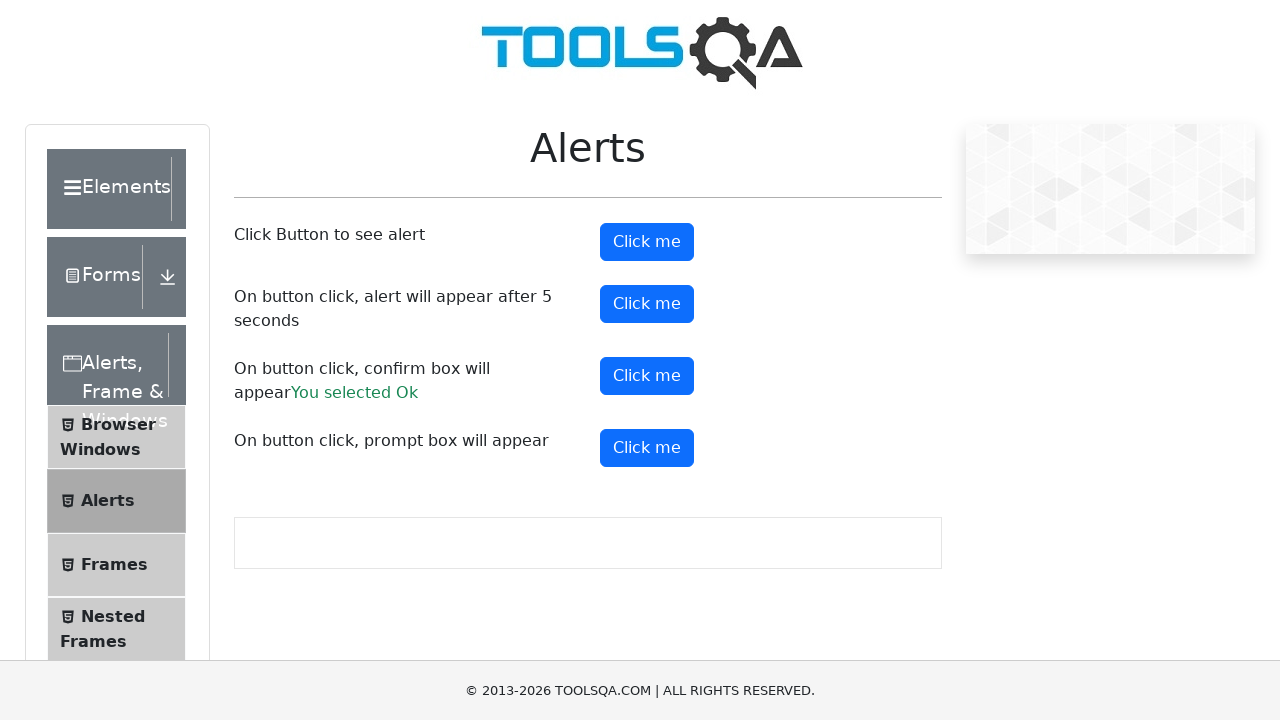

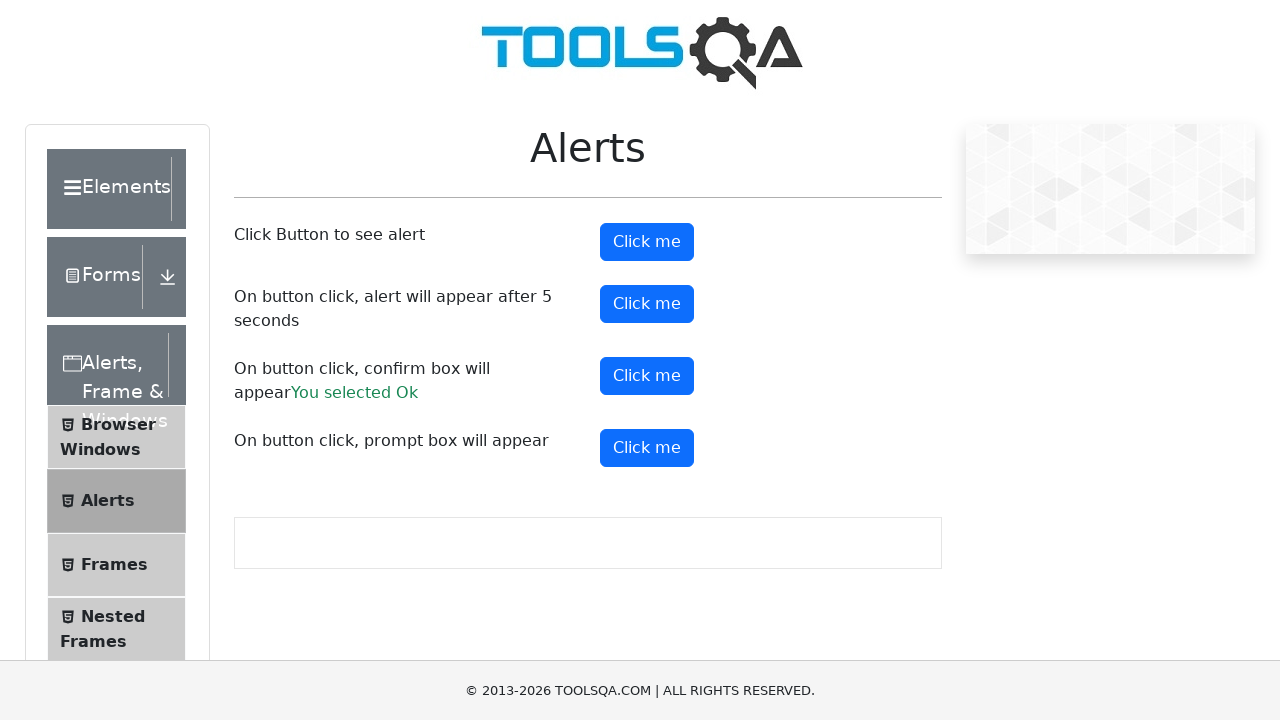